Tests that the "Gallery" link sometimes appears on the Disappearing Elements page by refreshing the page multiple times until the Gallery link is found

Starting URL: https://the-internet.herokuapp.com/disappearing_elements

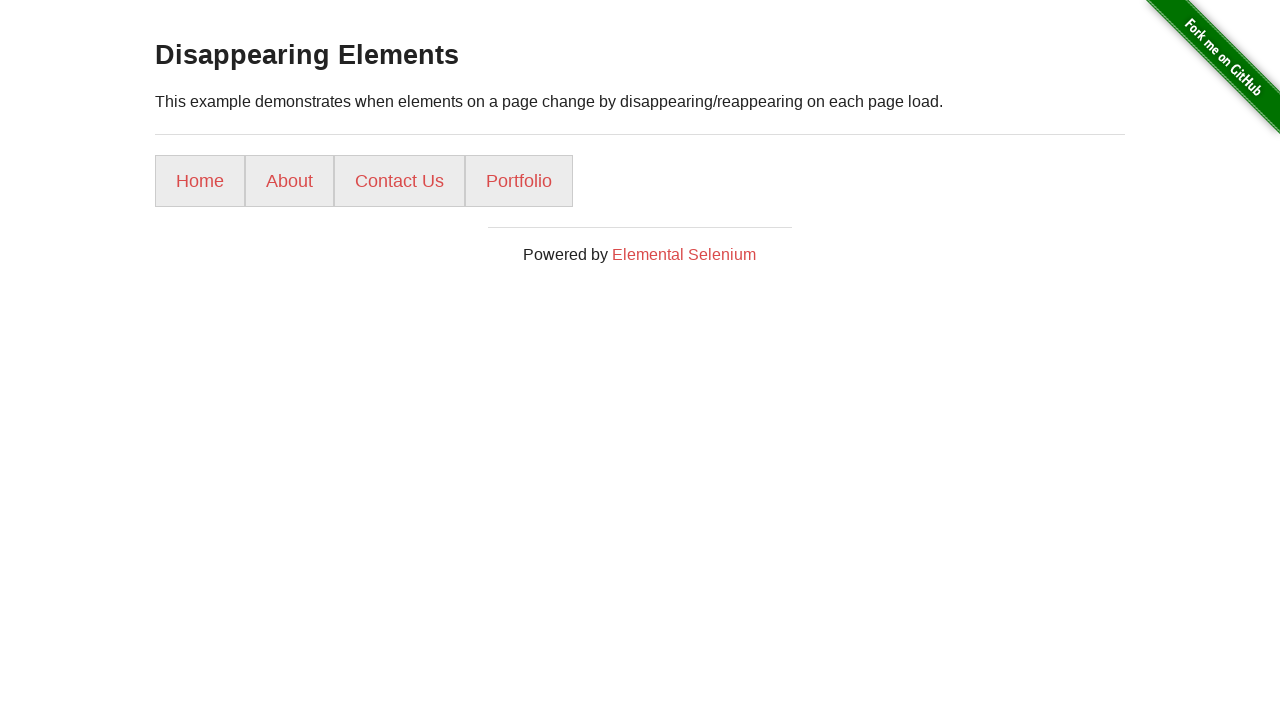

Navigated to Disappearing Elements page
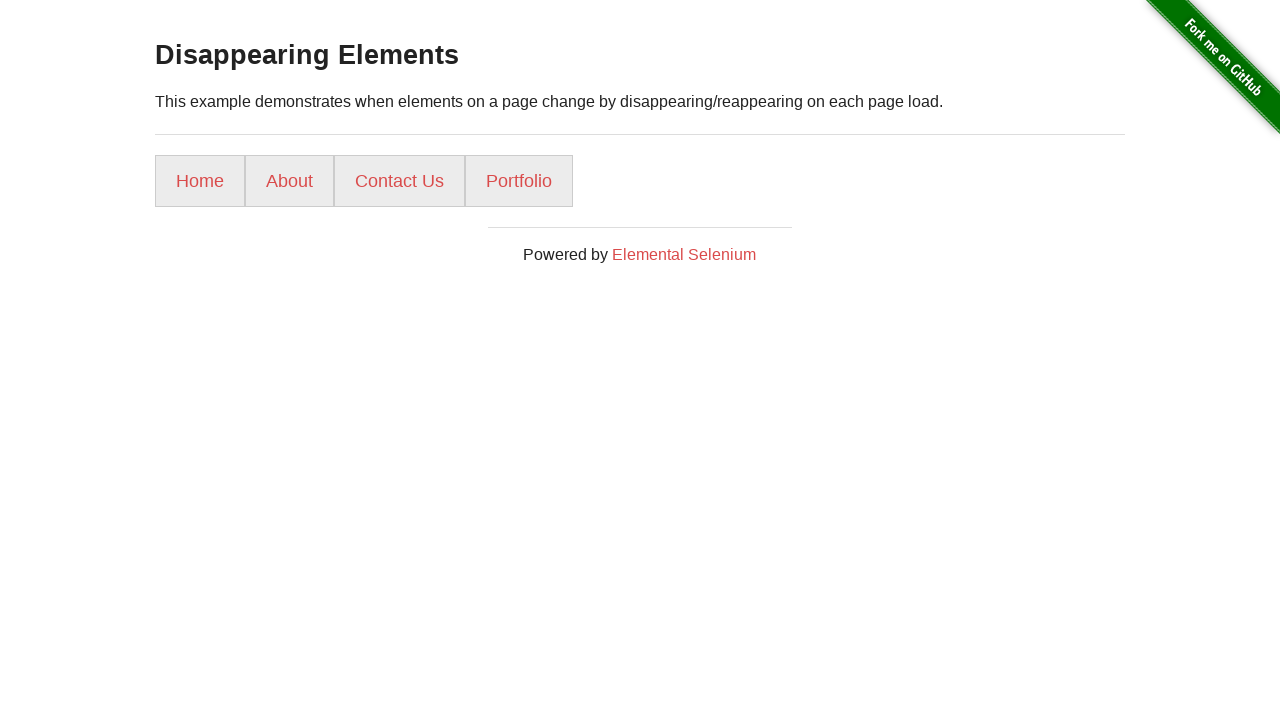

Reloaded page to check for Gallery link
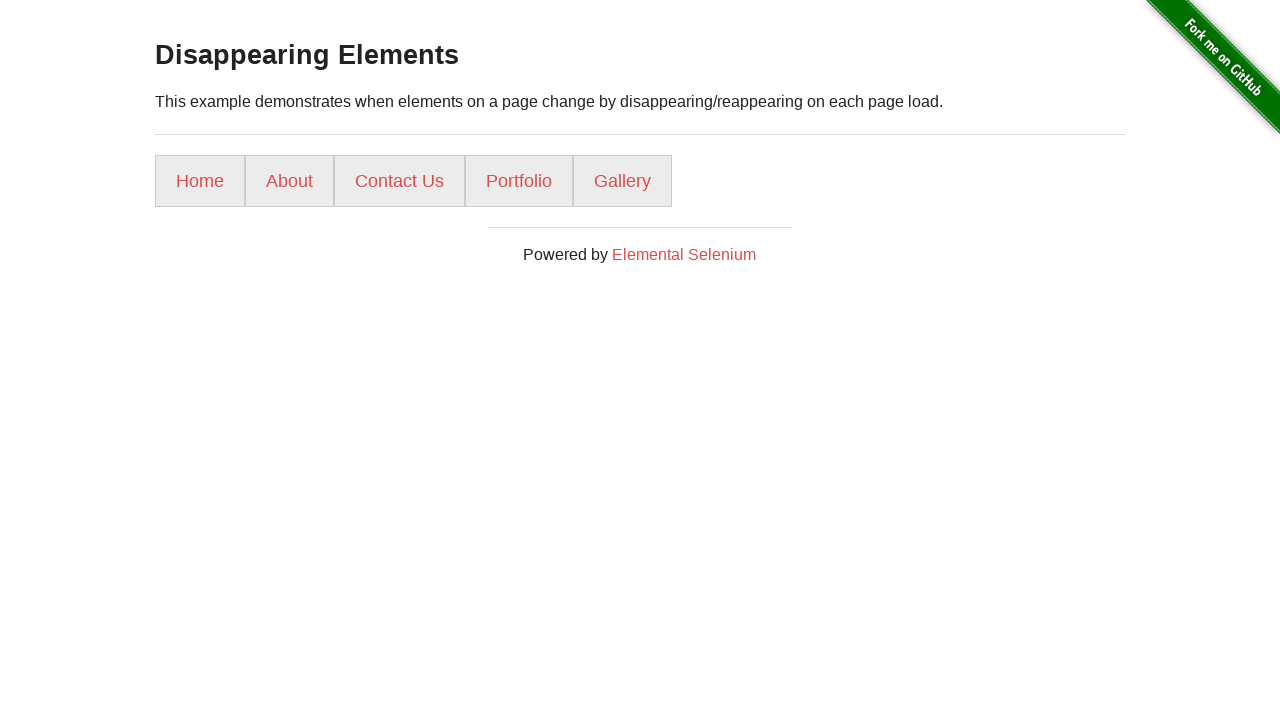

Gallery link found on page
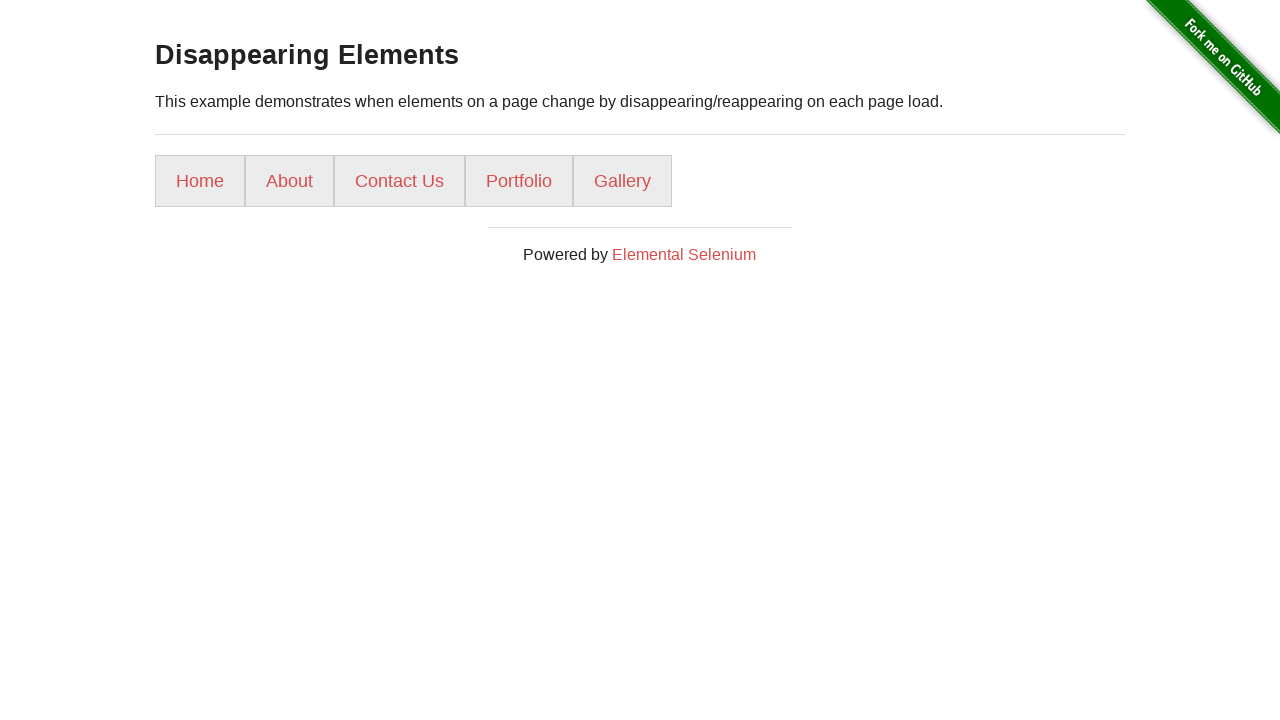

Confirmed Gallery link is visible after multiple refresh attempts
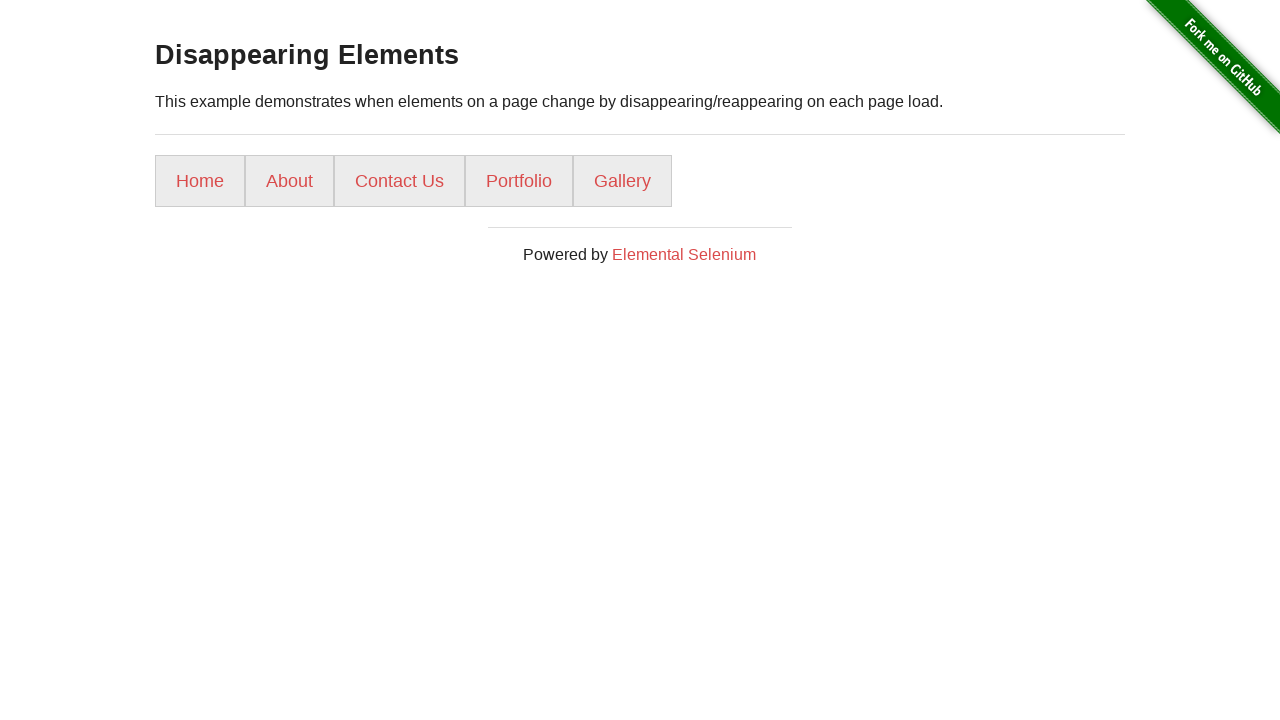

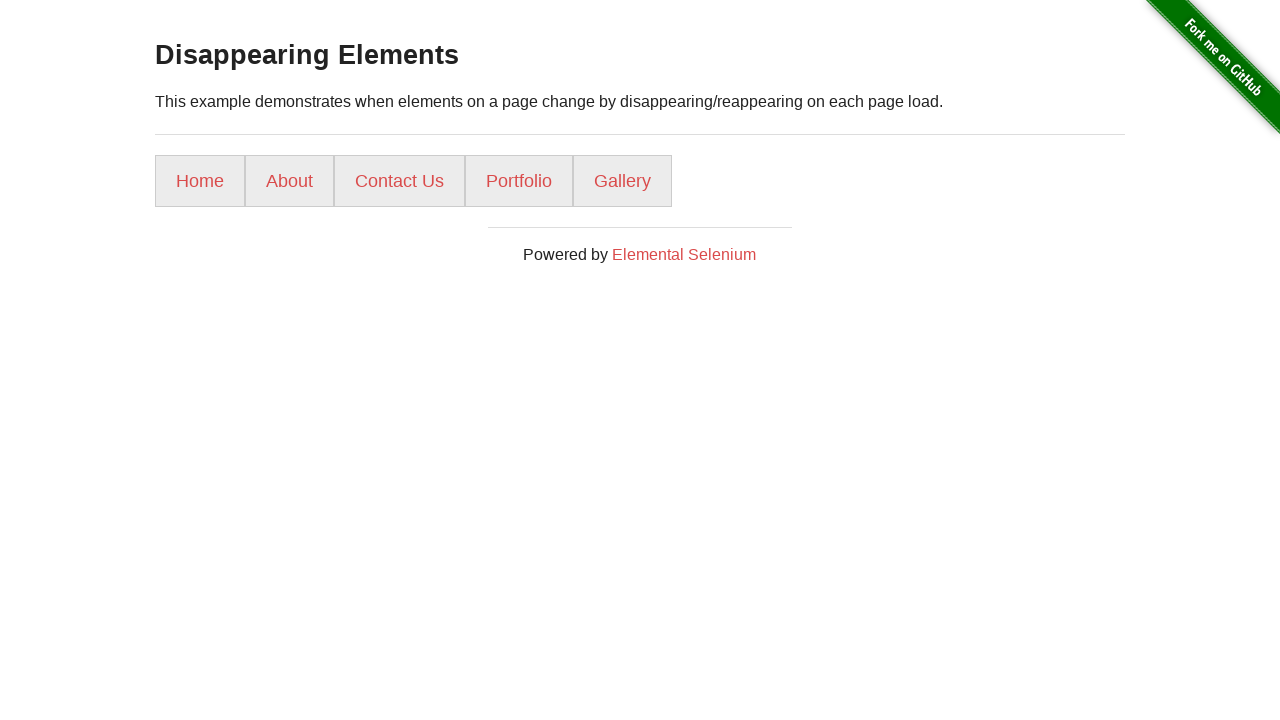